Completes a form by interacting with various elements including checkboxes, buttons, and input fields, while retrieving text and attributes from specific elements

Starting URL: https://syntaxprojects.com/selenium_commands_selector-homework.php

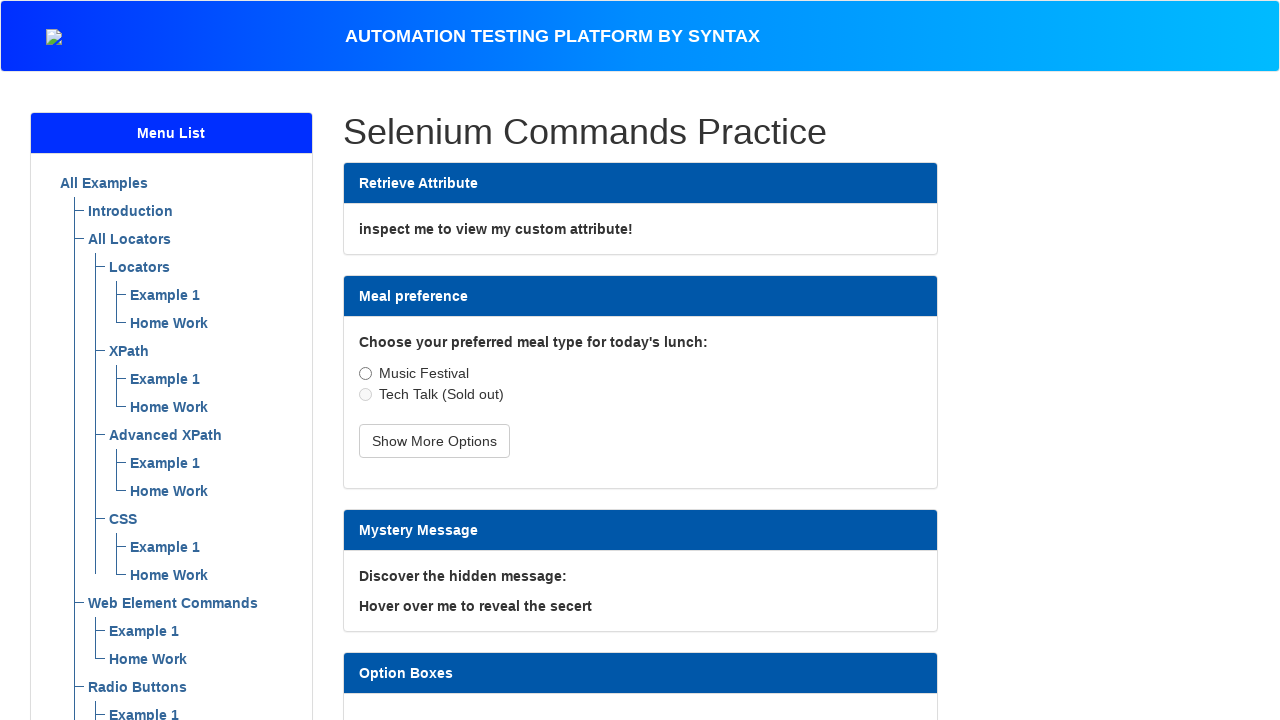

Retrieved text content from textattr element
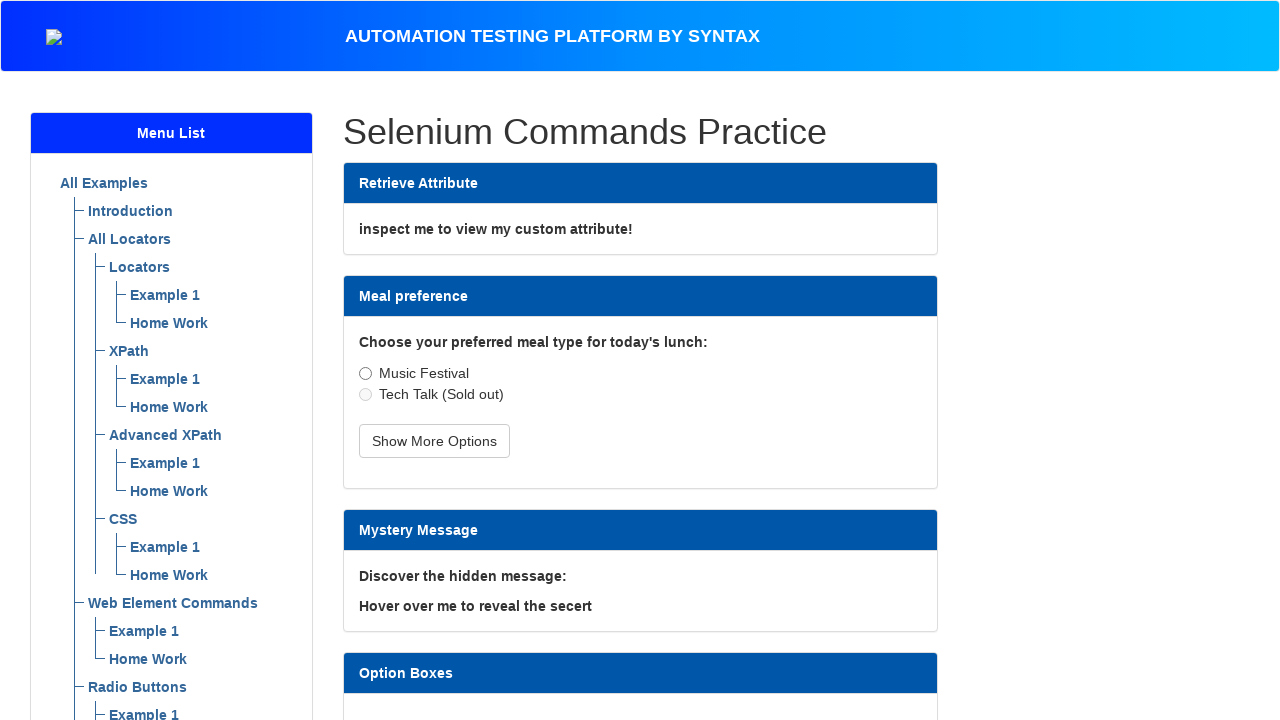

Located Musical Festival checkbox
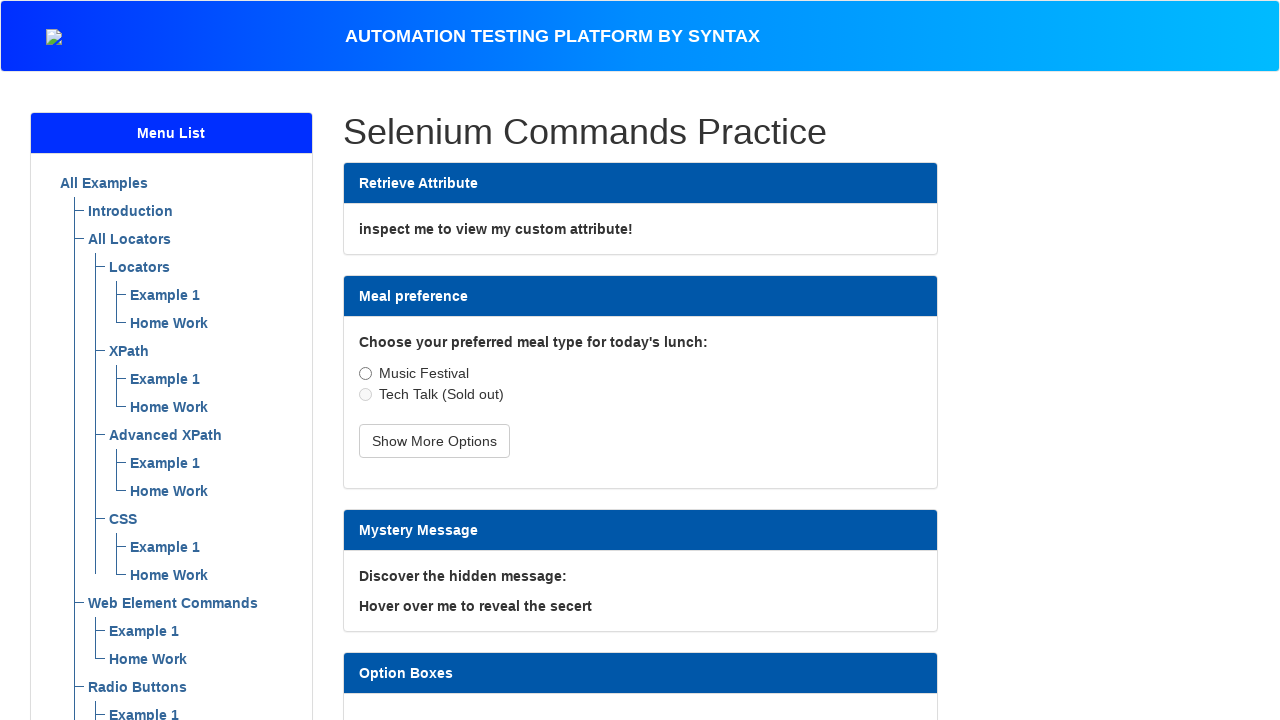

Clicked Musical Festival checkbox at (365, 373) on xpath=//input[@value='music_festival']
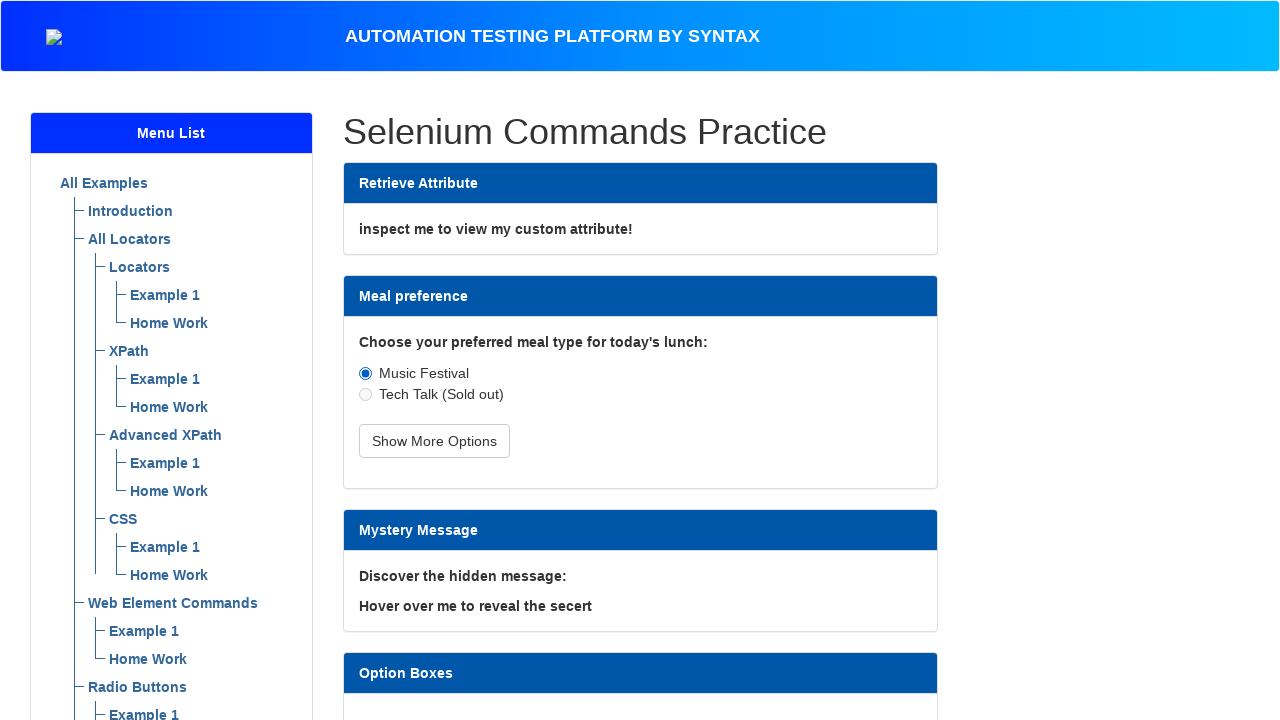

Located Tech Talk checkbox
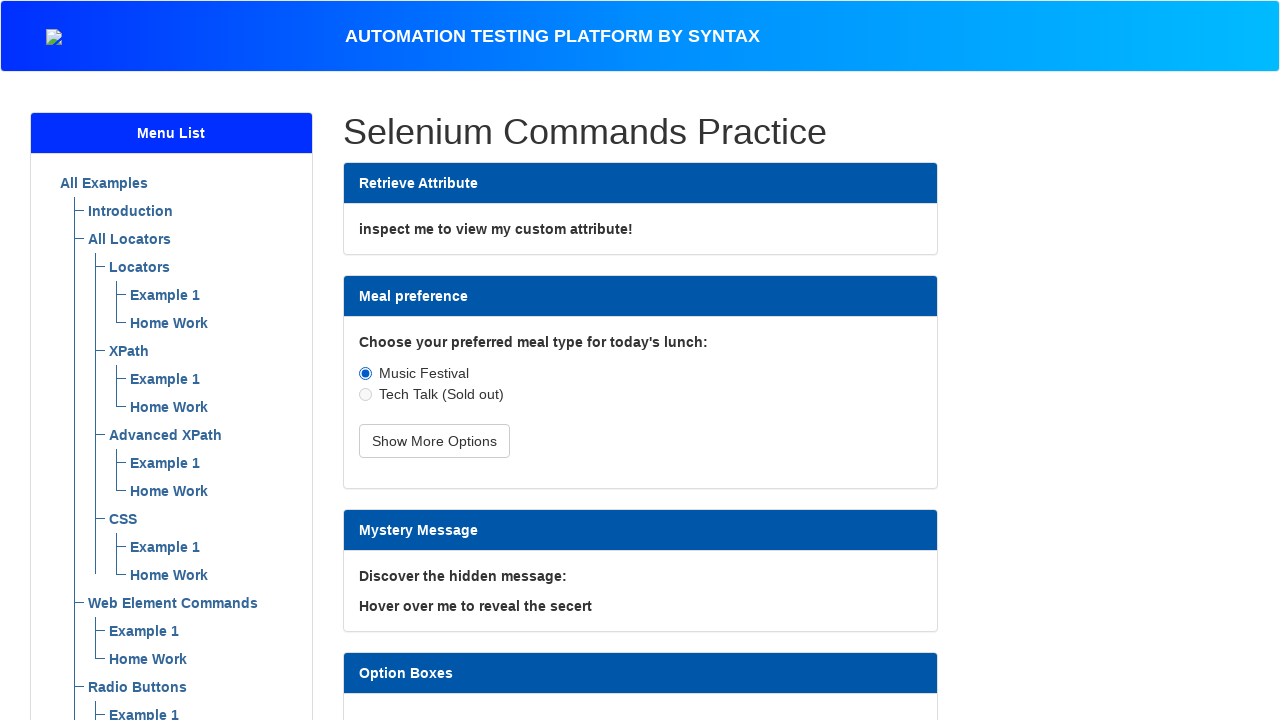

Verified Tech Talk checkbox is disabled
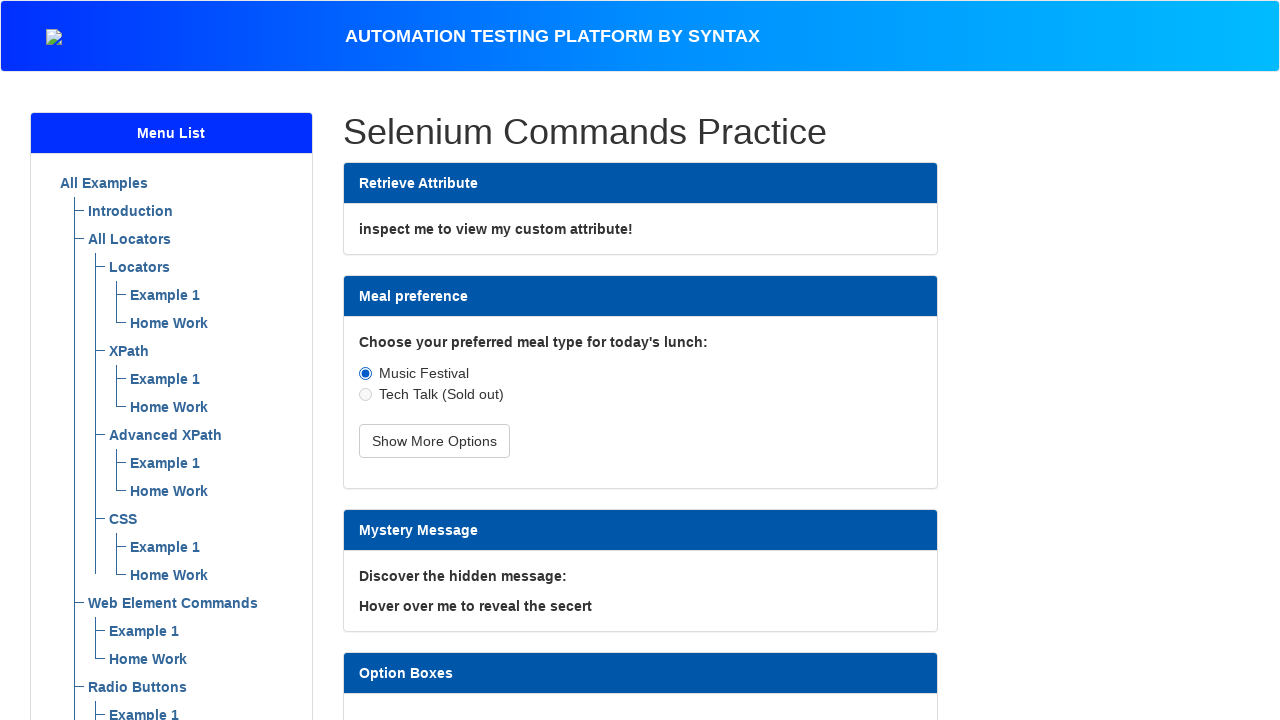

Clicked 'Show More Options' button at (434, 441) on xpath=//button[text()='Show More Options']
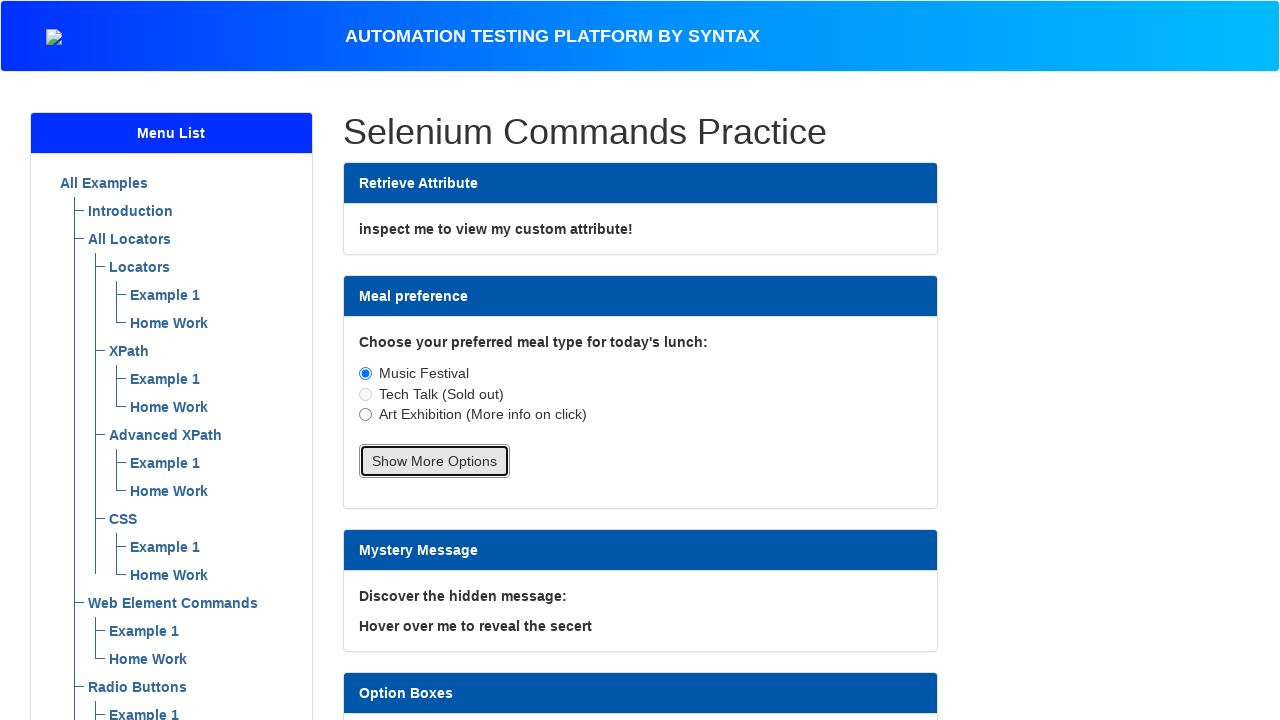

Art Exhibition checkbox became visible
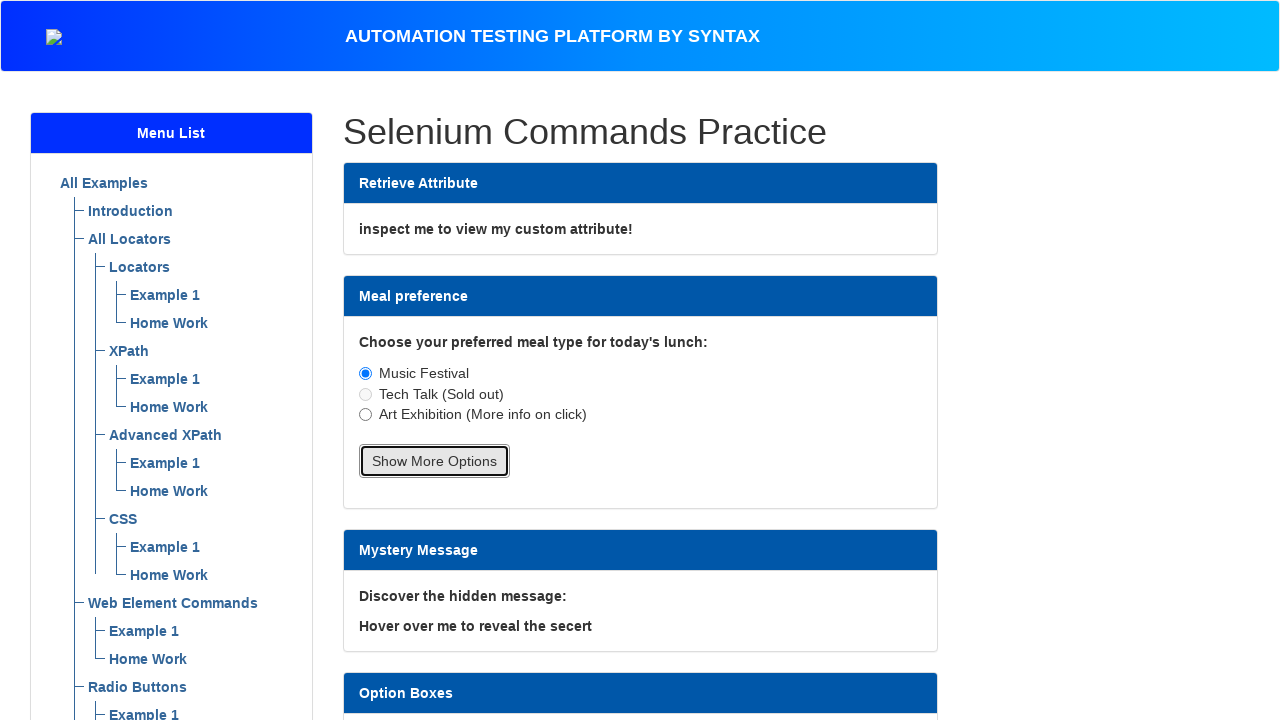

Clicked Art Exhibition checkbox at (365, 415) on xpath=//input[contains(@value,'art_')]
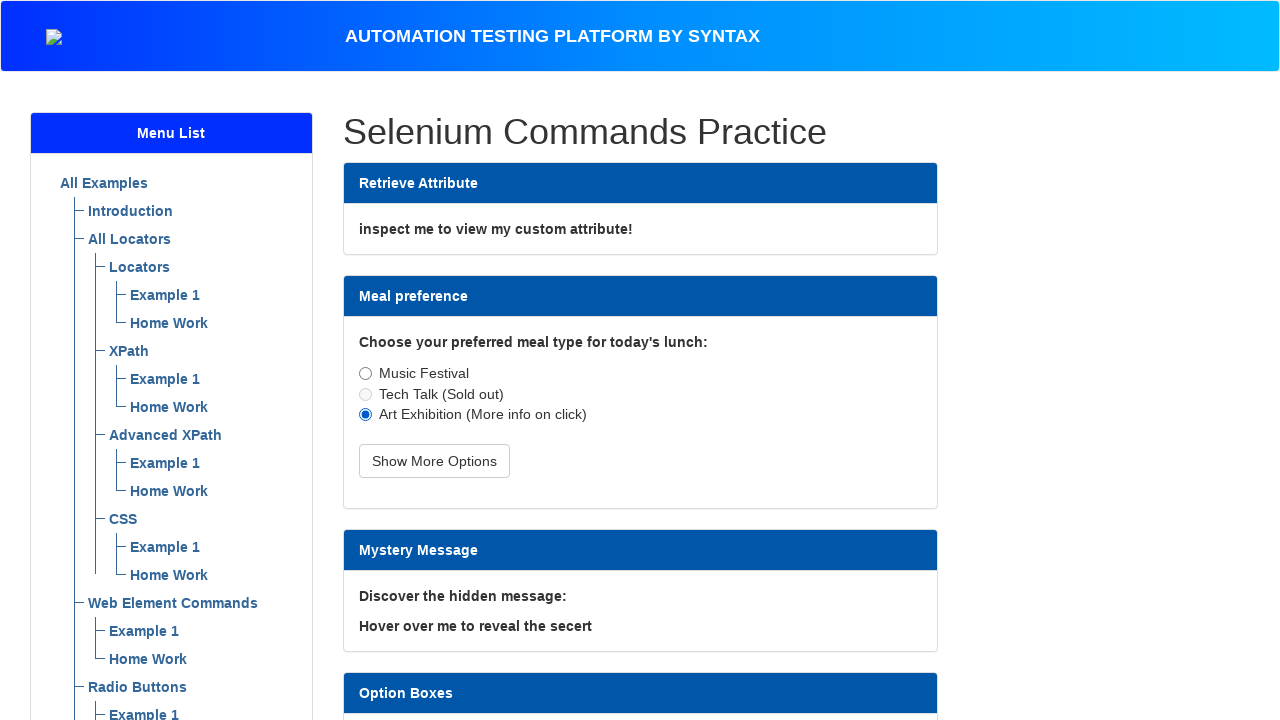

Retrieved title attribute from hidden_message element
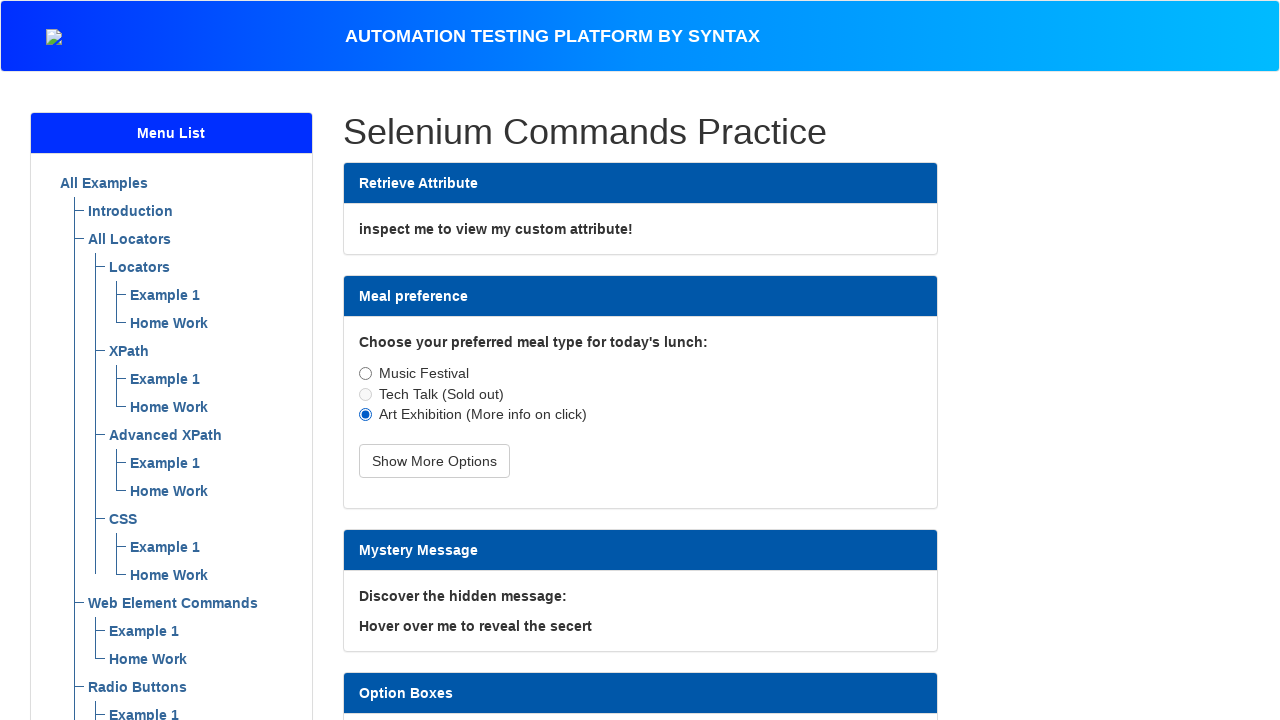

Located Checkbox 1 (CheckboxFirst)
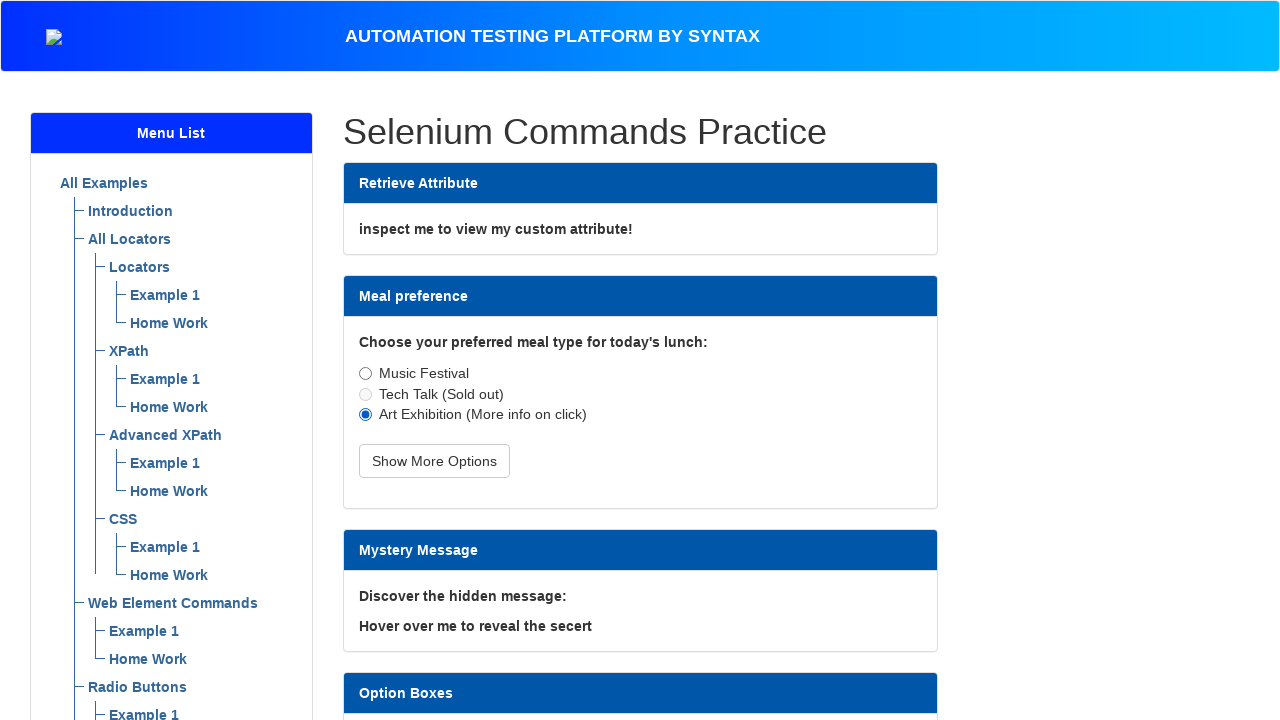

Clicked Checkbox 1 at (365, 361) on xpath=//input[@name='CheckboxFirst']
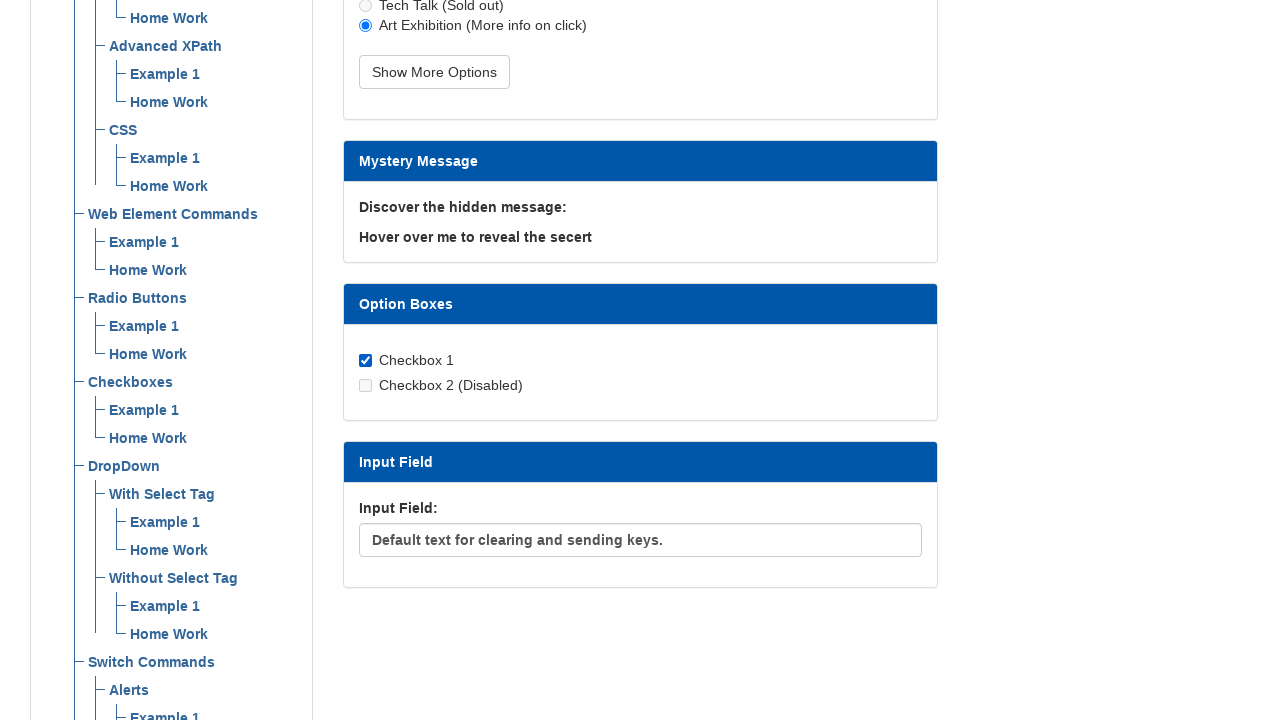

Located Checkbox 2 (disabledCheckbox)
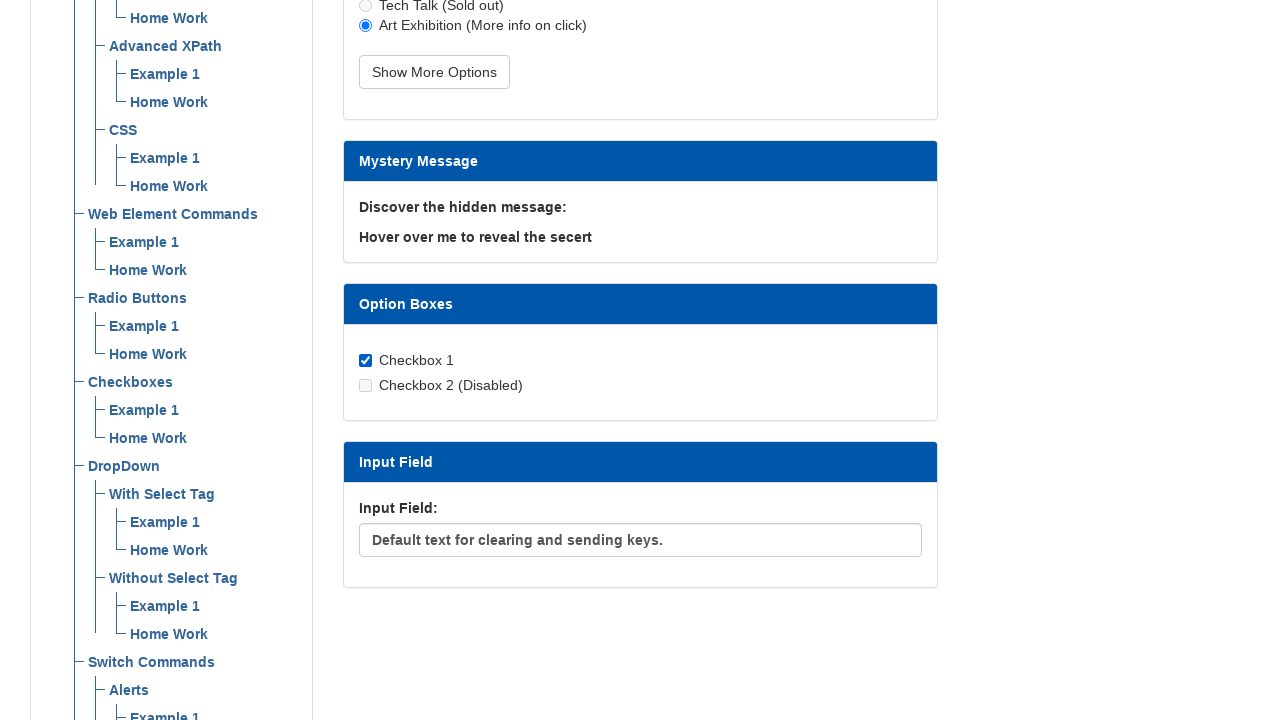

Verified Checkbox 2 is disabled
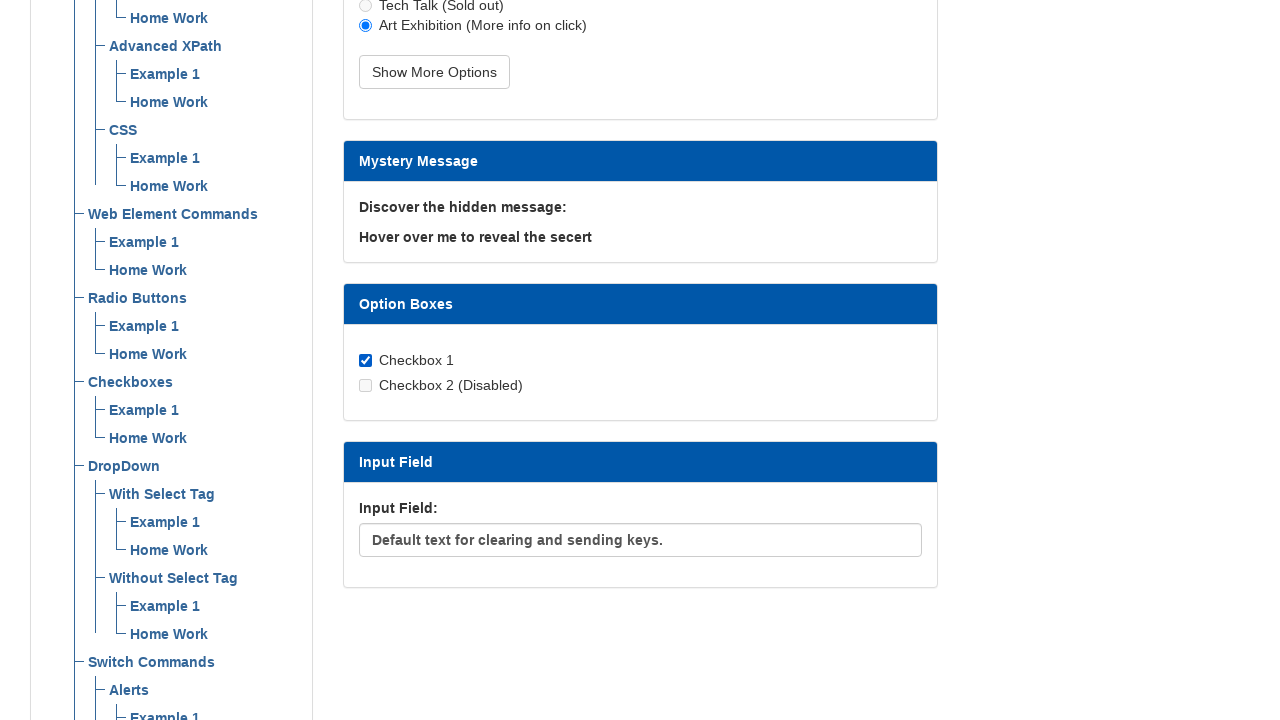

Located input field with default text
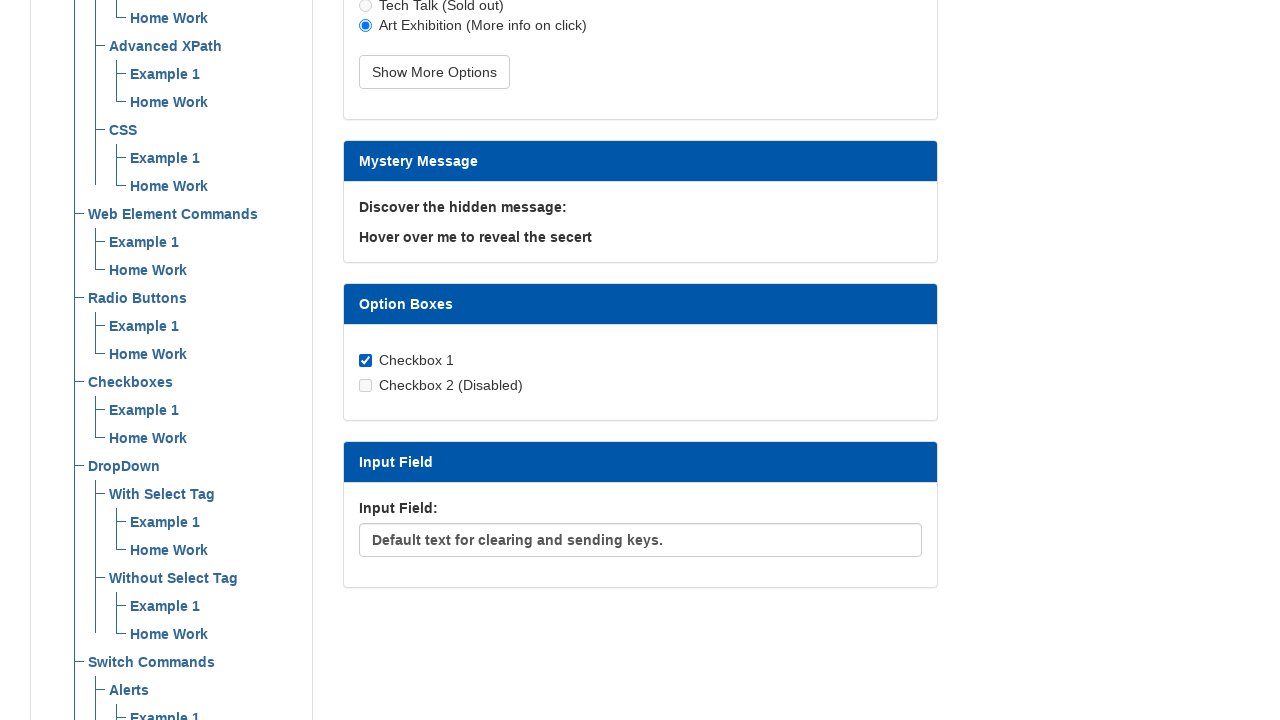

Cleared input field on xpath=//input[@value='Default text for clearing and sending keys.']
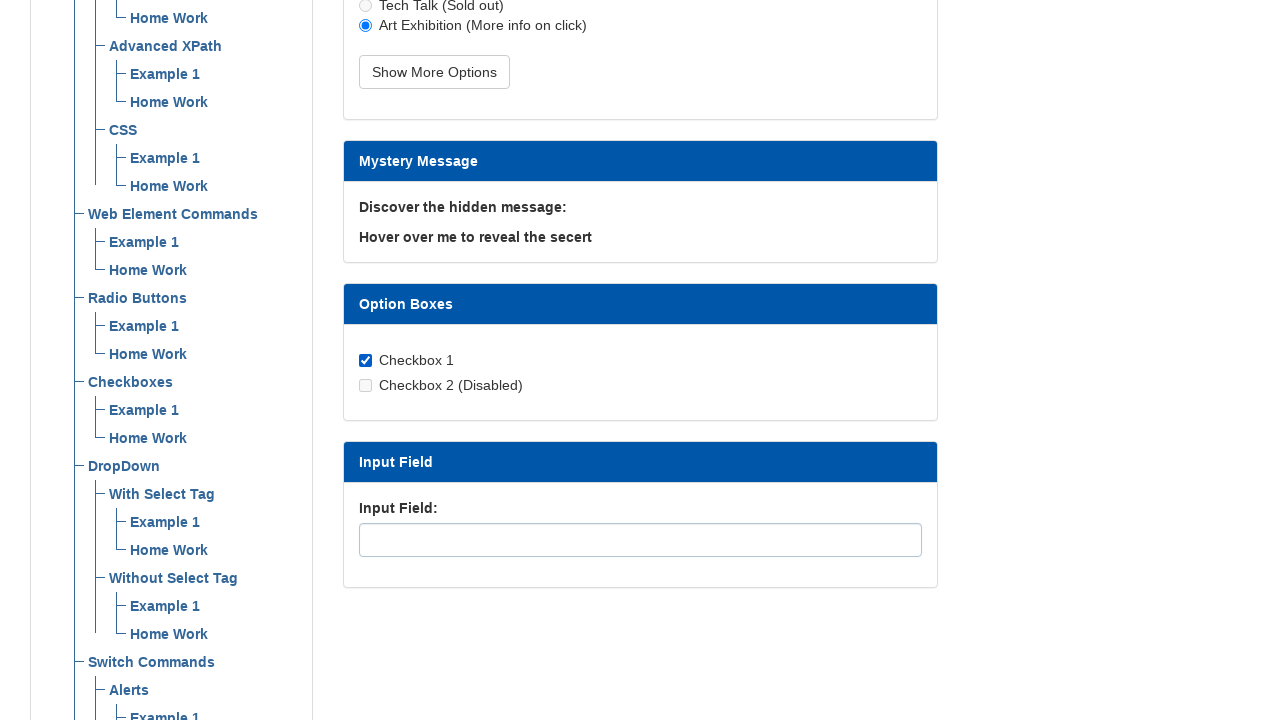

Filled input field with custom text on xpath=//input[@value='Default text for clearing and sending keys.']
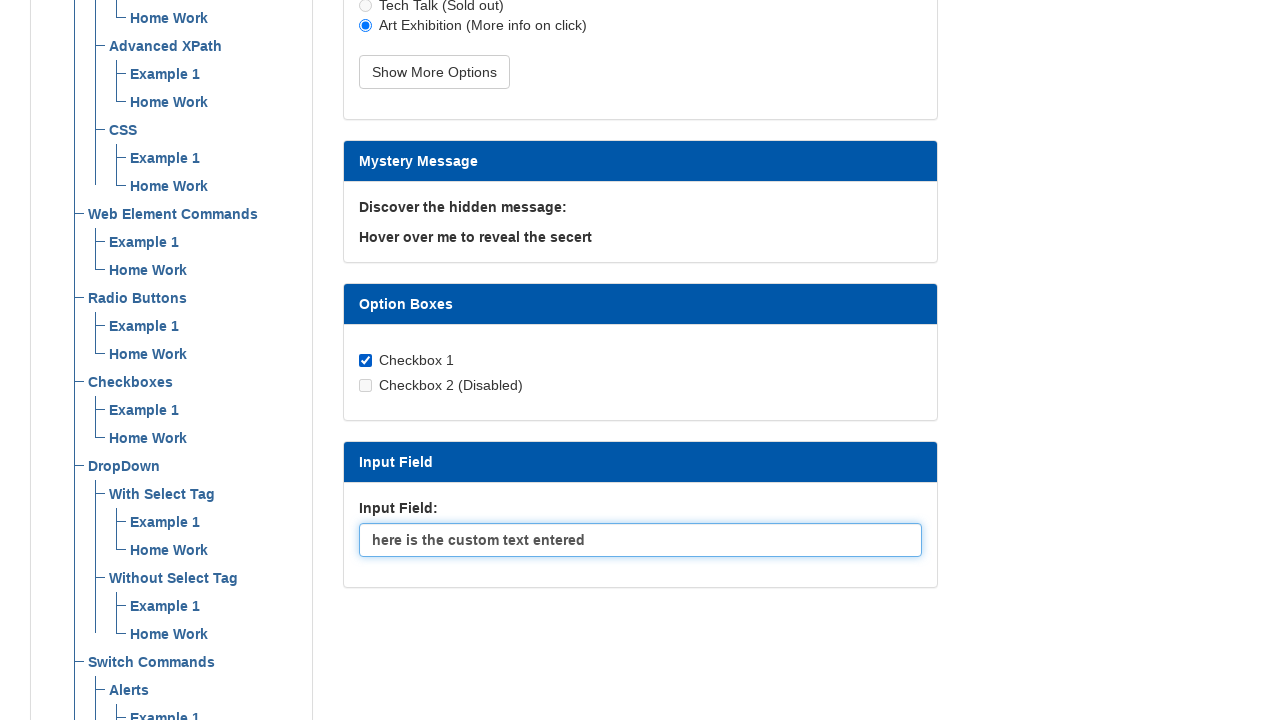

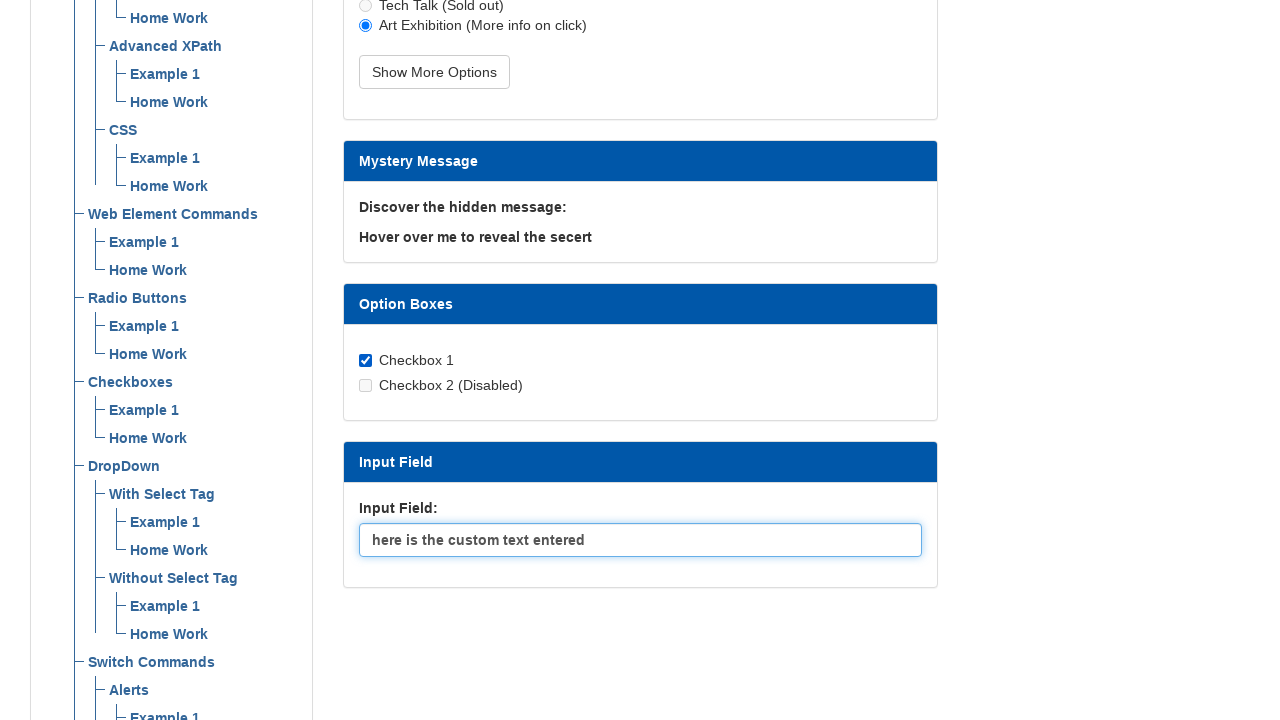